Tests React Semantic UI dropdown by selecting different user names

Starting URL: https://react.semantic-ui.com/maximize/dropdown-example-selection/

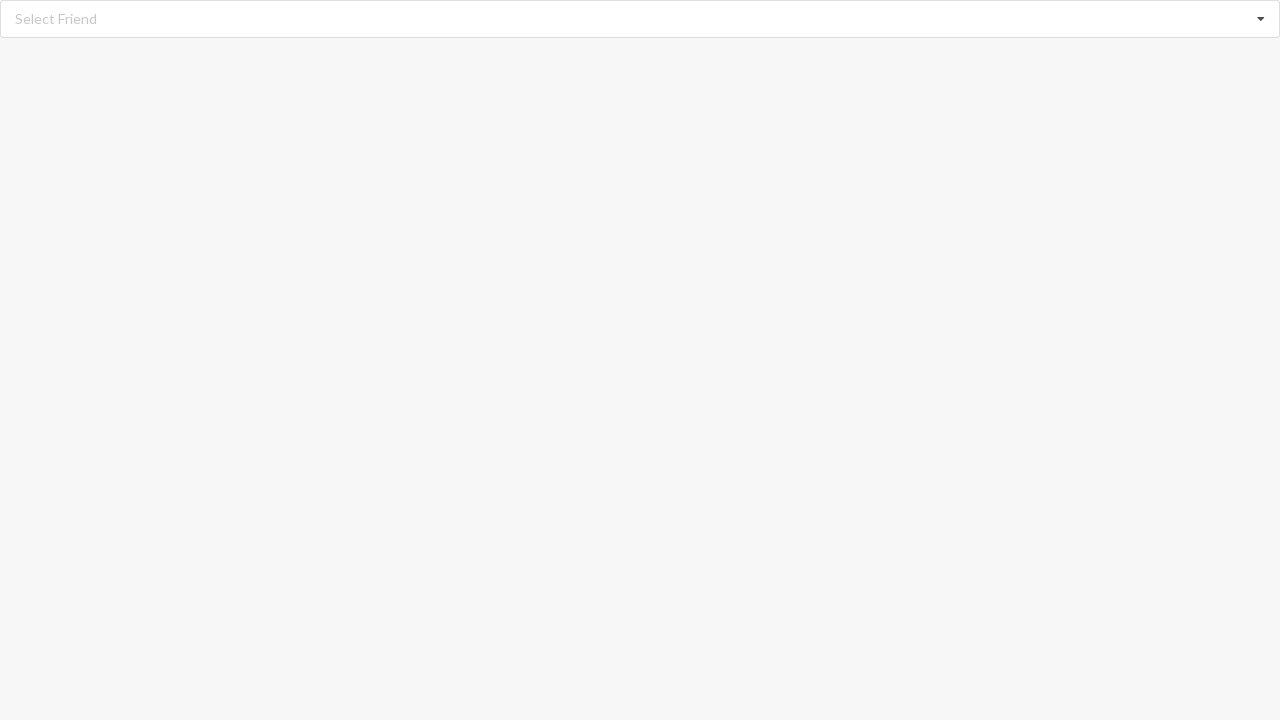

Clicked dropdown to open menu at (640, 19) on div.dropdown
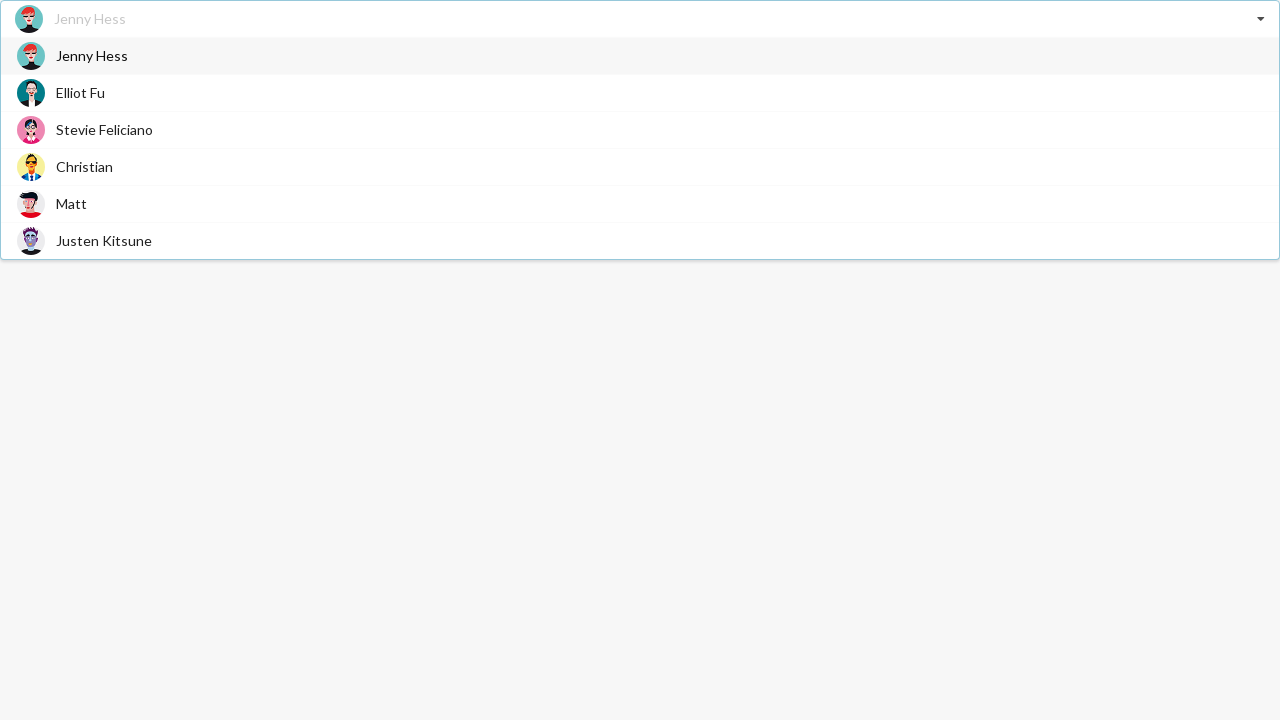

Selected 'Stevie Feliciano' from dropdown at (104, 130) on span.text:text('Stevie Feliciano')
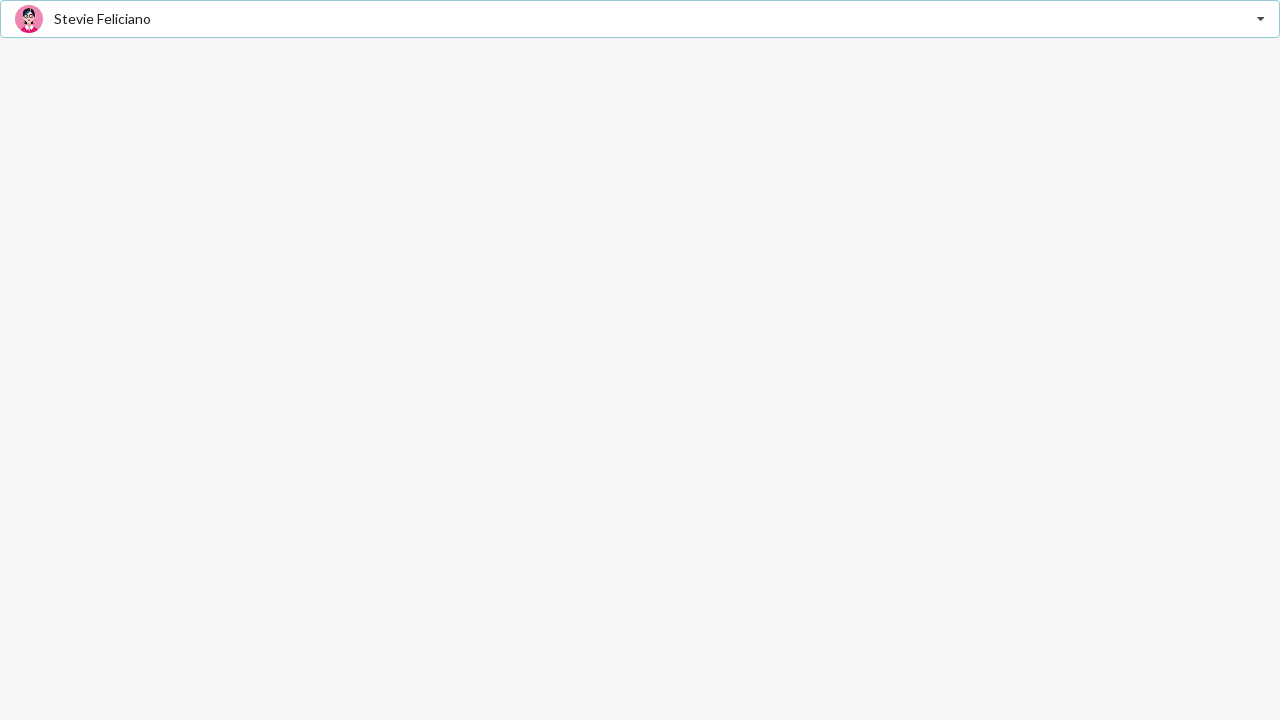

Verified 'Stevie Feliciano' is displayed in the divider
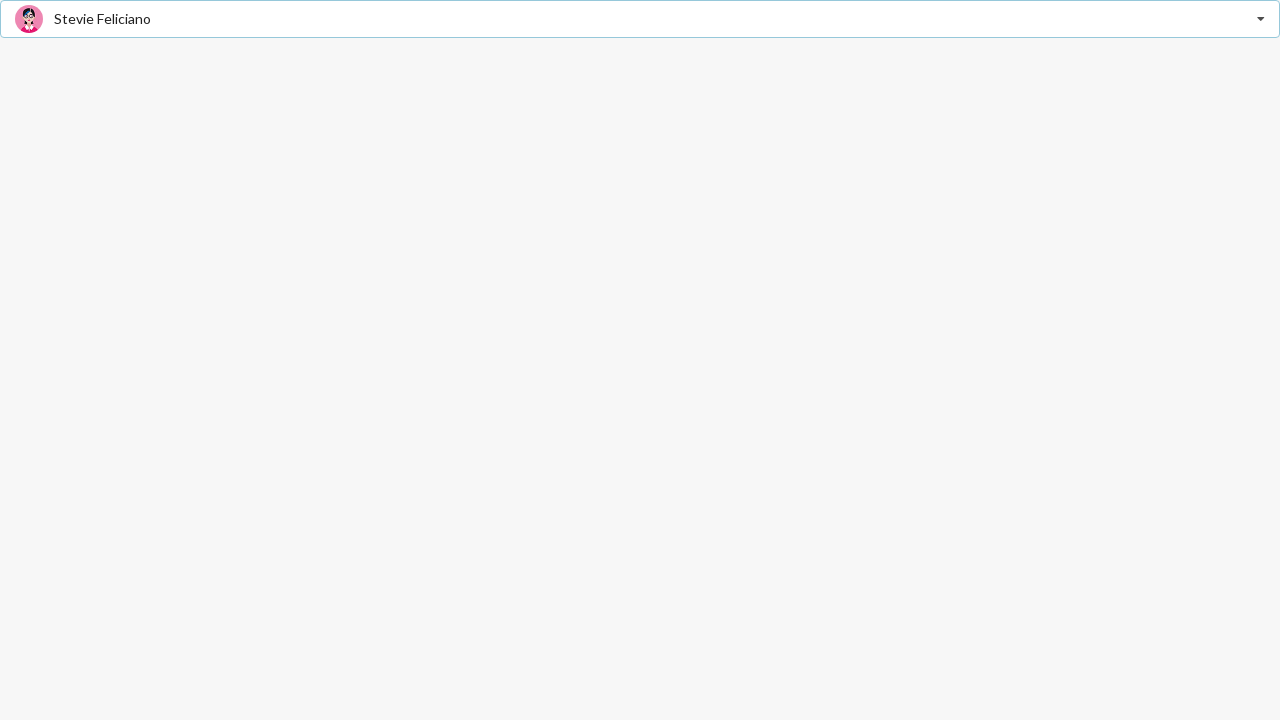

Clicked dropdown to open menu at (640, 19) on div.dropdown
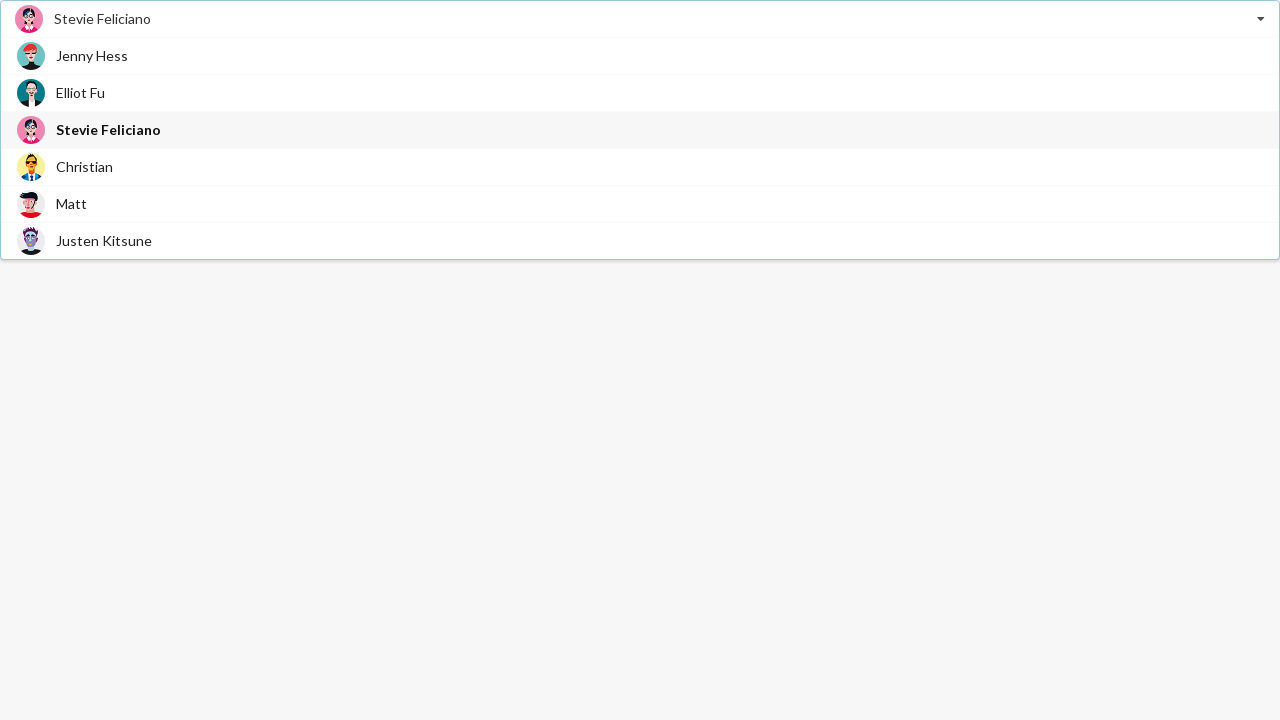

Selected 'Matt' from dropdown at (72, 204) on span.text:text('Matt')
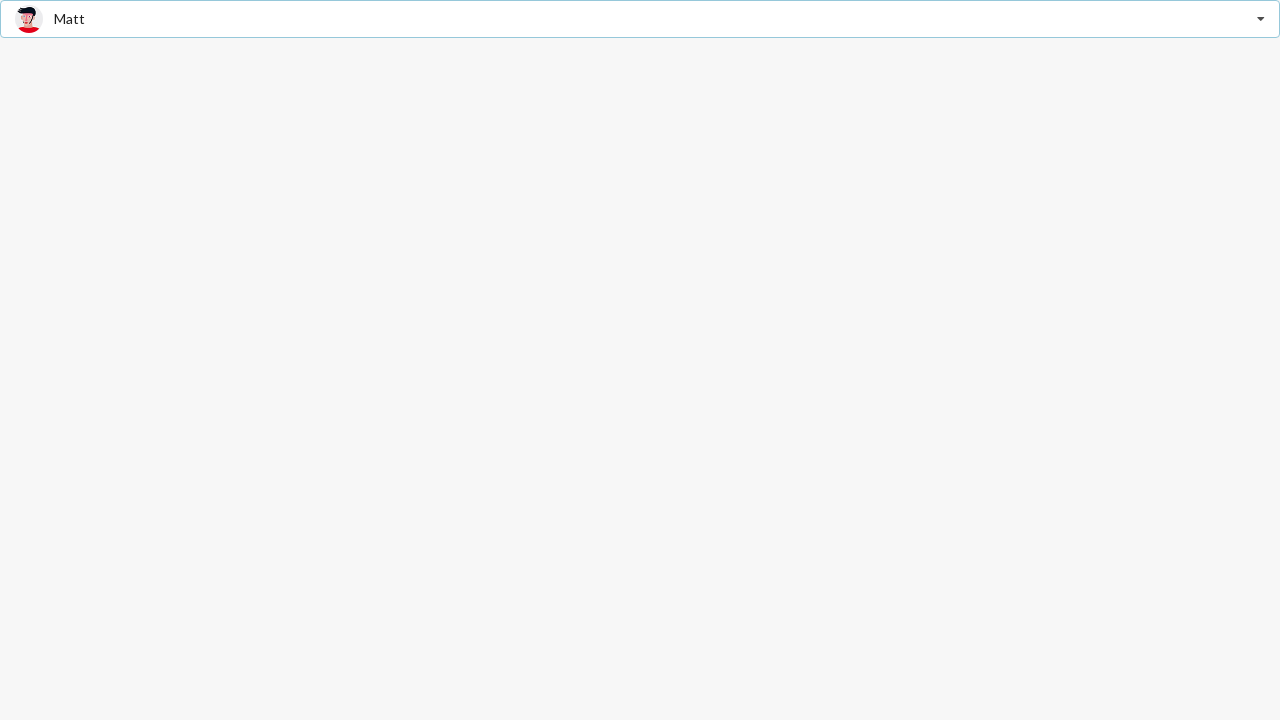

Verified 'Matt' is displayed in the divider
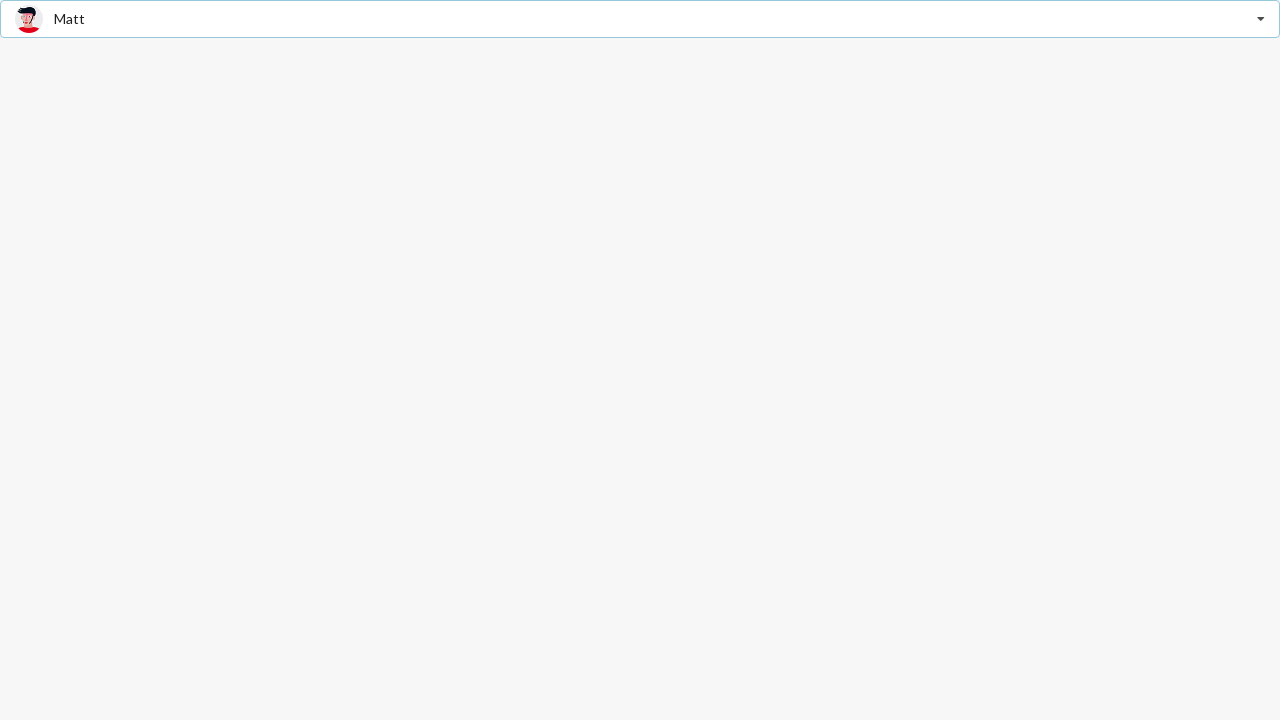

Clicked dropdown to open menu at (640, 19) on div.dropdown
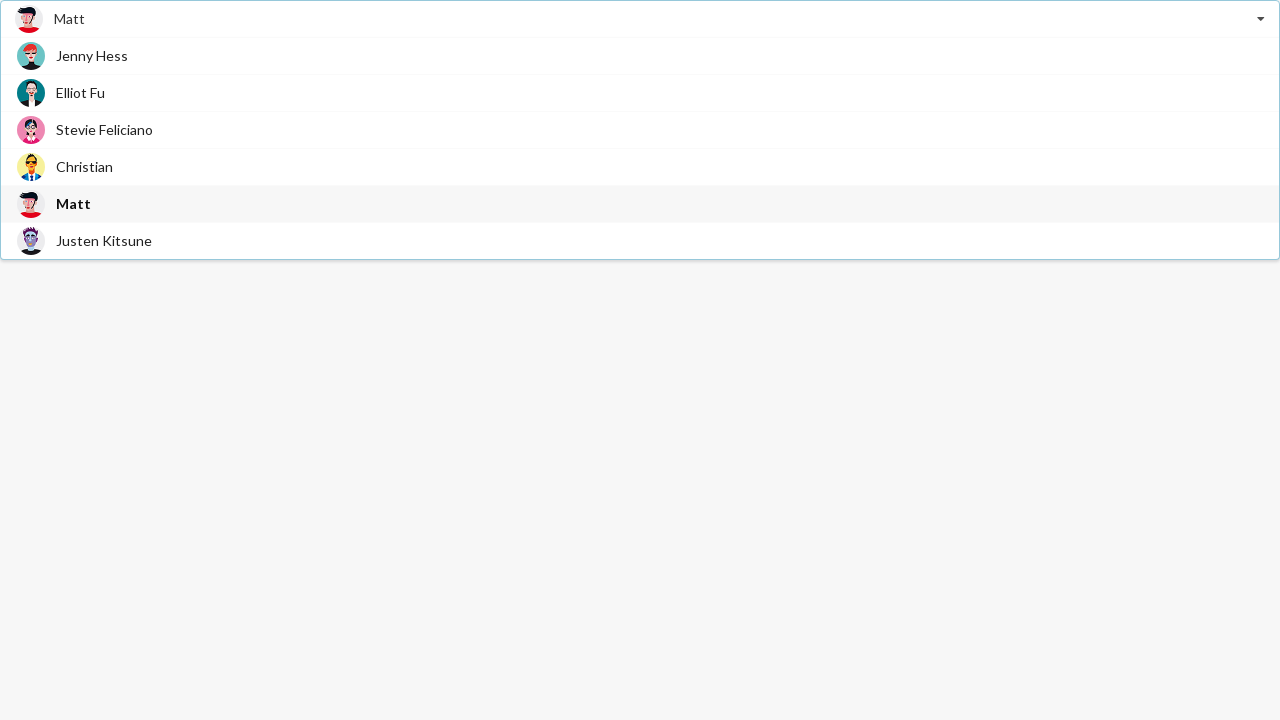

Selected 'Elliot Fu' from dropdown at (80, 92) on span.text:text('Elliot Fu')
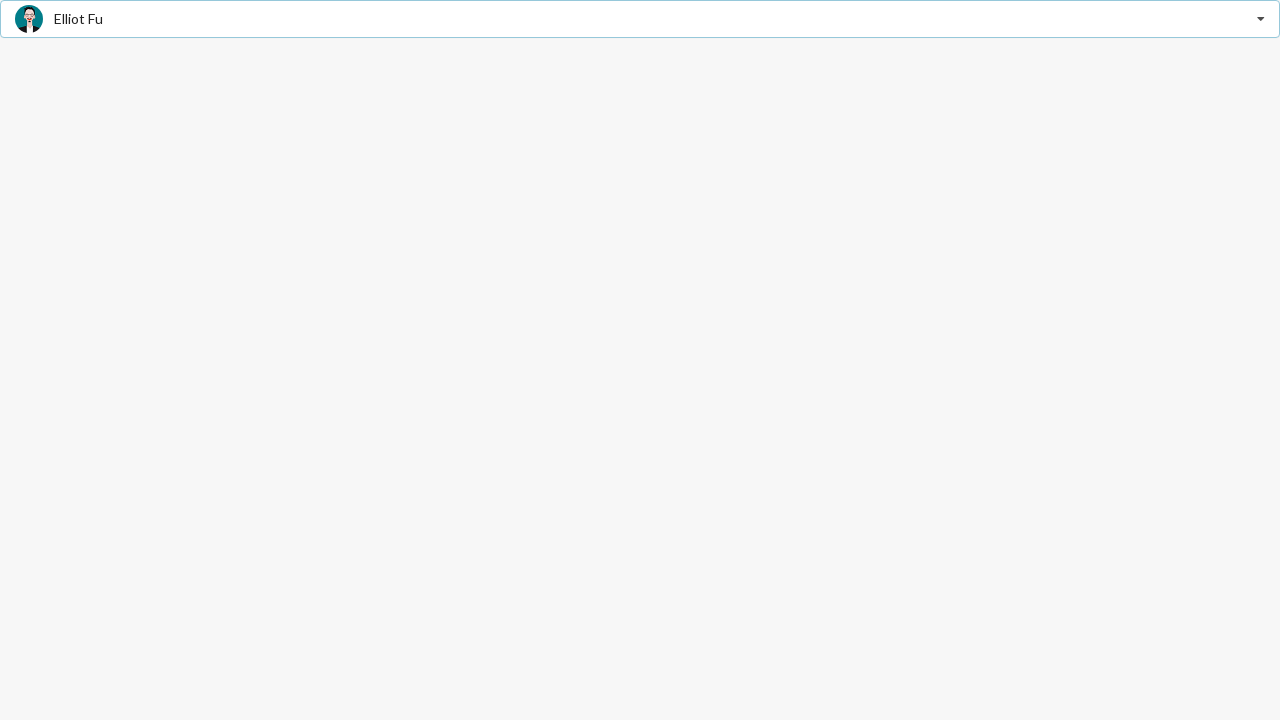

Verified 'Elliot Fu' is displayed in the divider
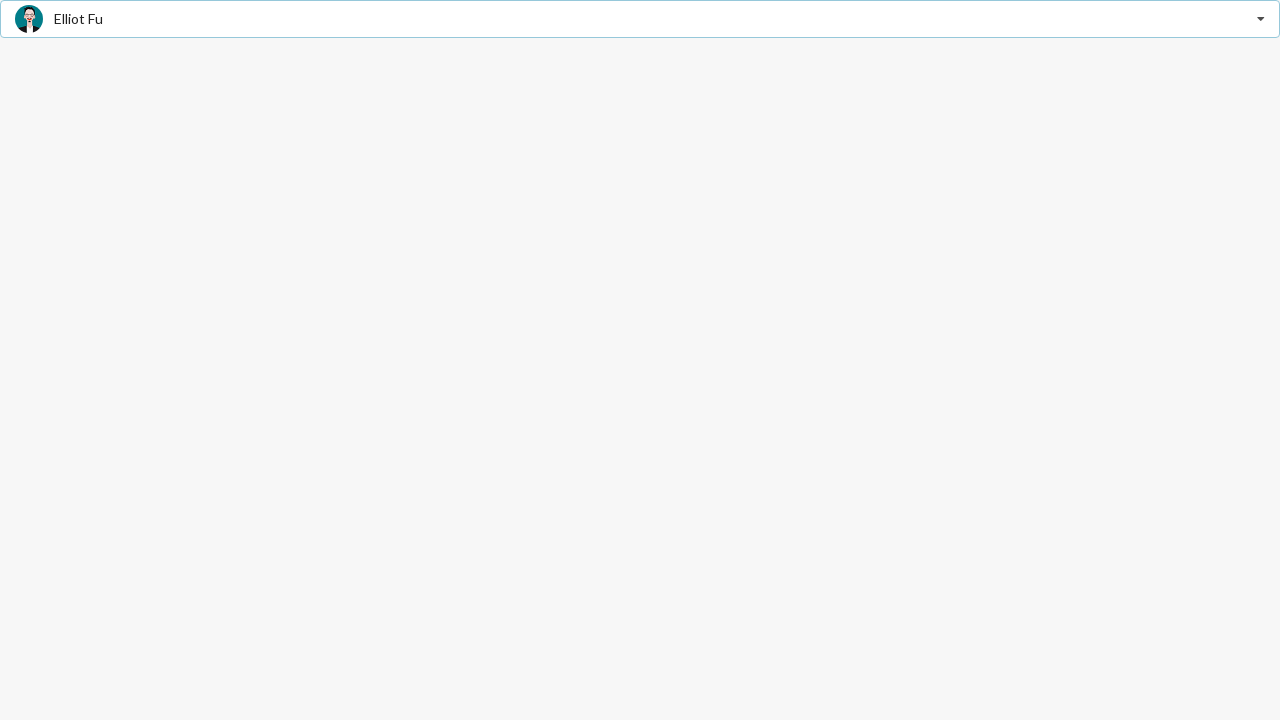

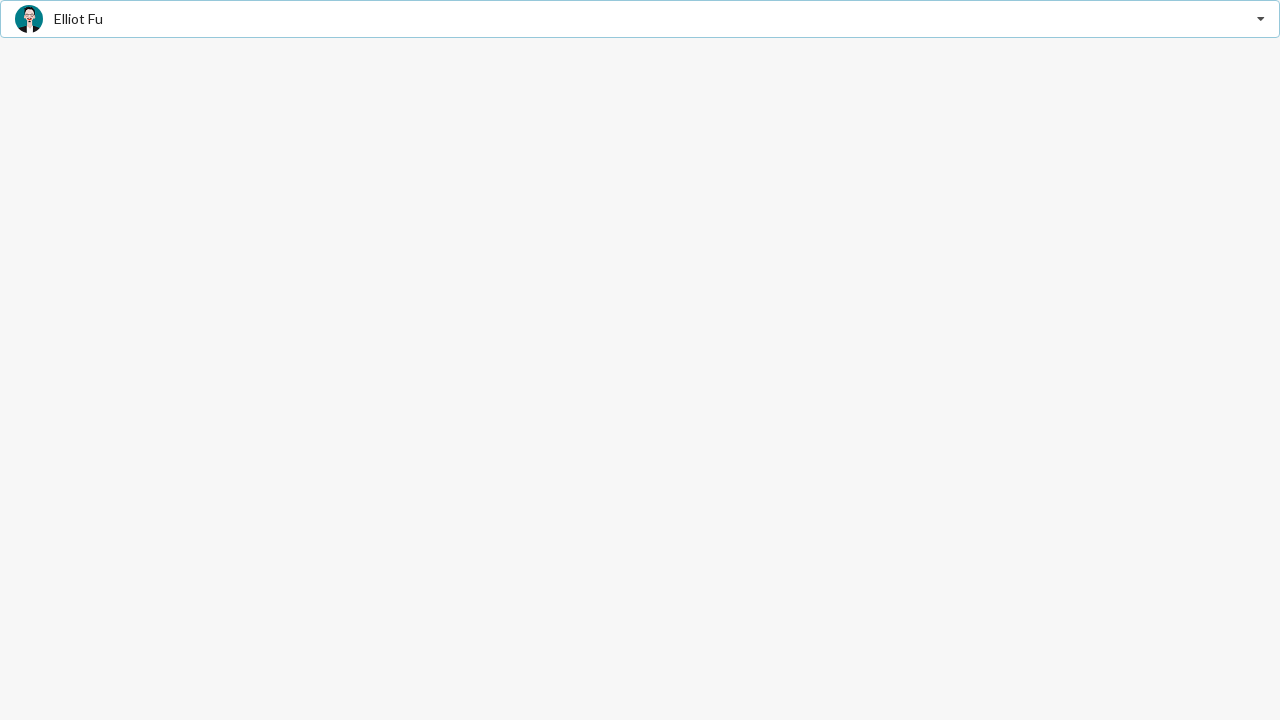